Tests YouTube search functionality by entering "Cypress by tester talk" in the search box, clicking search, and waiting for results to load

Starting URL: https://www.youtube.com/

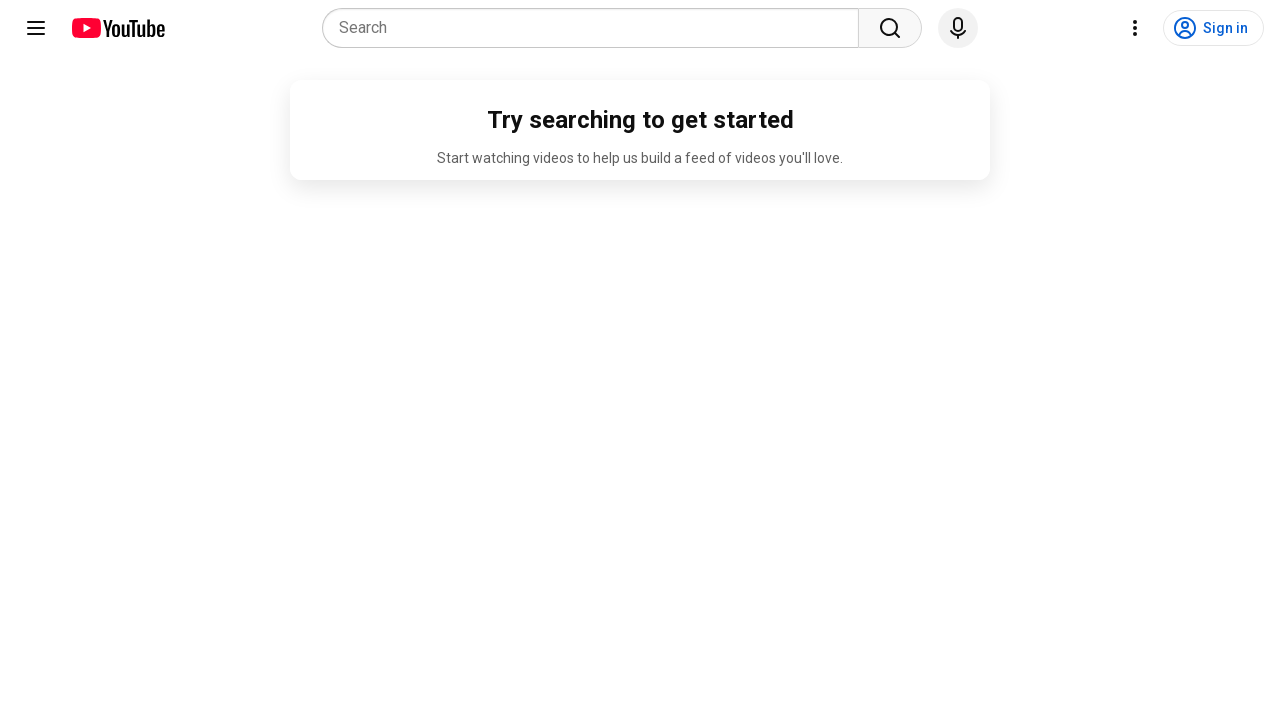

Clicked on YouTube search combobox at (596, 28) on internal:role=combobox[name="Search"i]
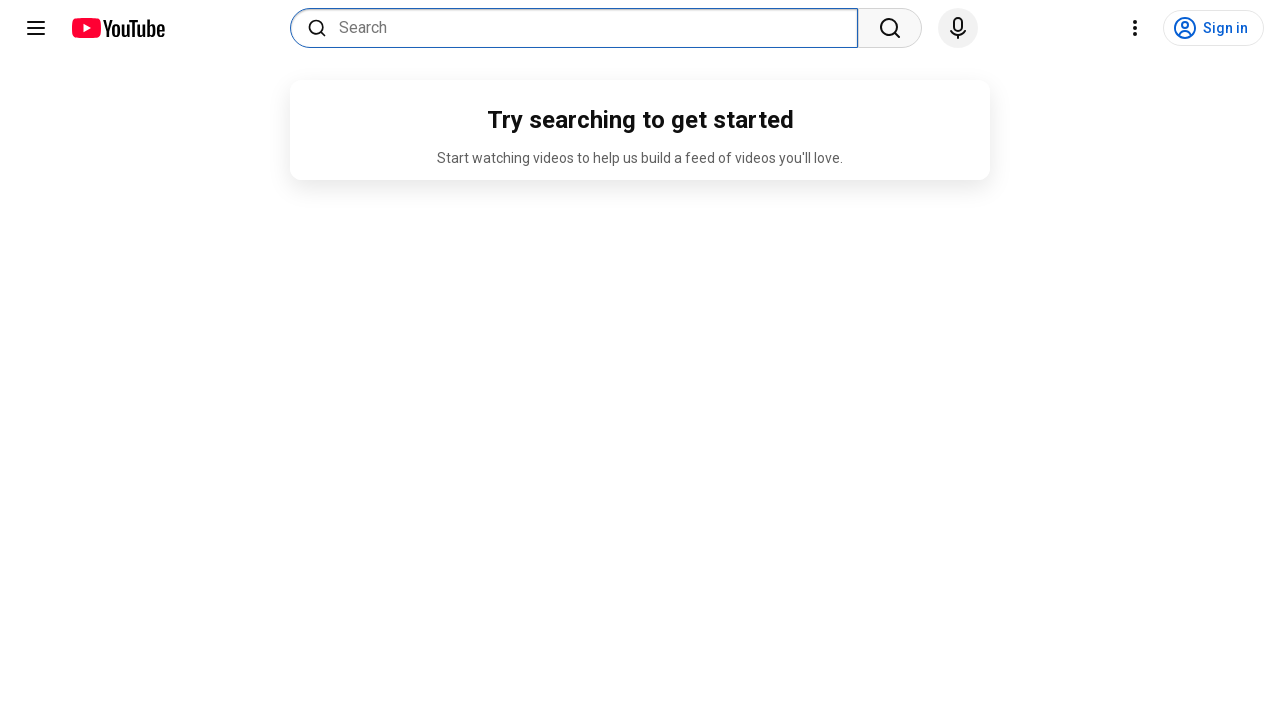

Entered 'Cypress by tester talk' in search field on internal:role=combobox[name="Search"i]
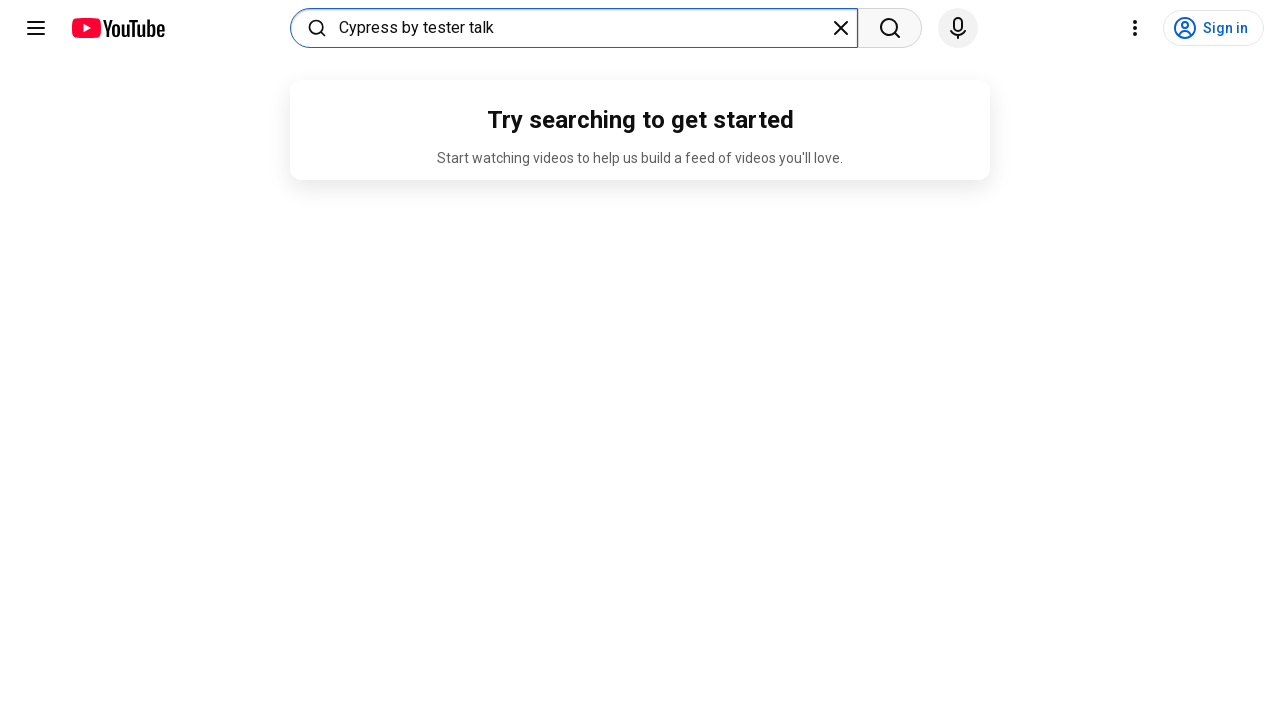

Clicked search button to perform search at (890, 28) on internal:role=button[name="Search"s]
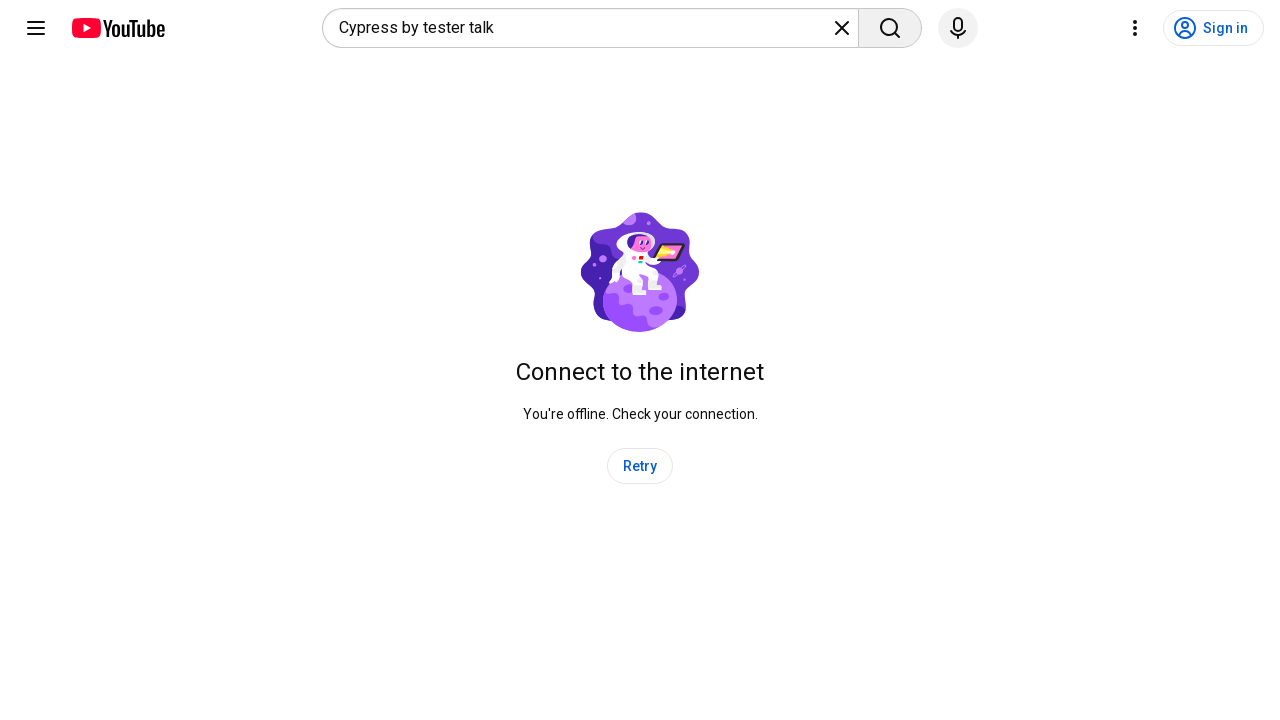

Search results loaded successfully
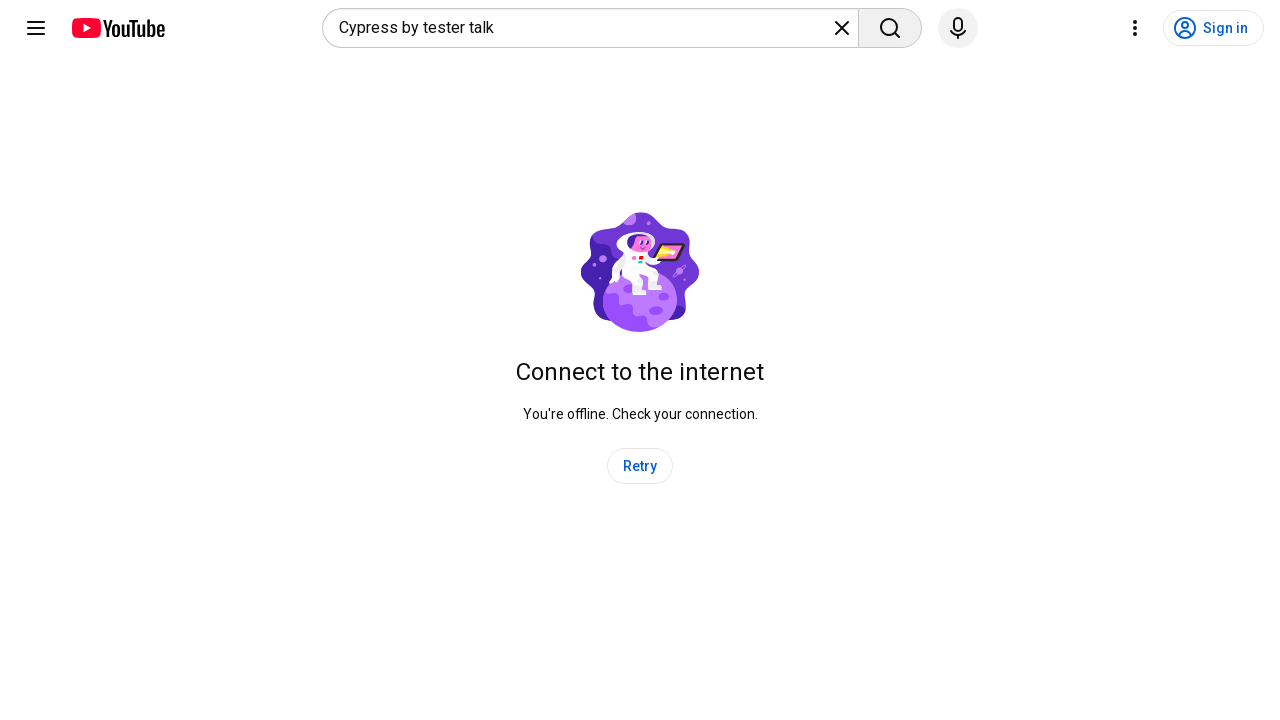

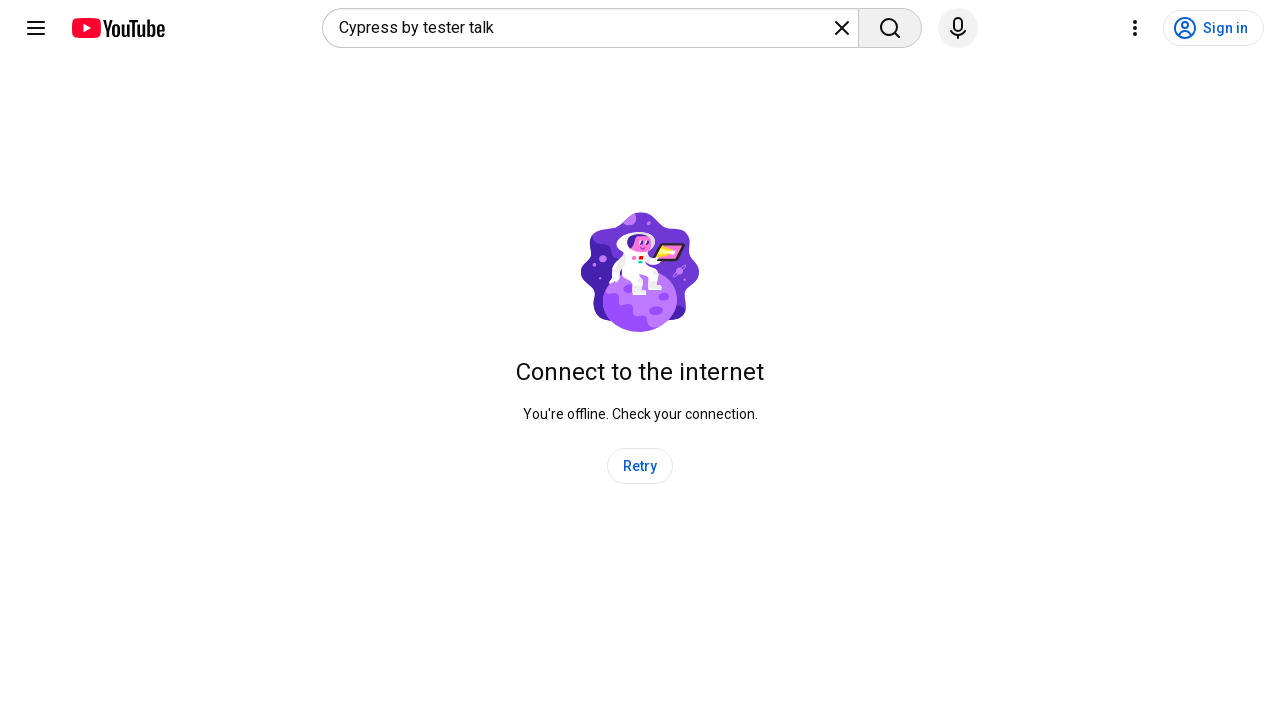